Tests JavaScript prompt alert handling by triggering a prompt dialog, entering text, and dismissing it

Starting URL: https://the-internet.herokuapp.com/javascript_alerts

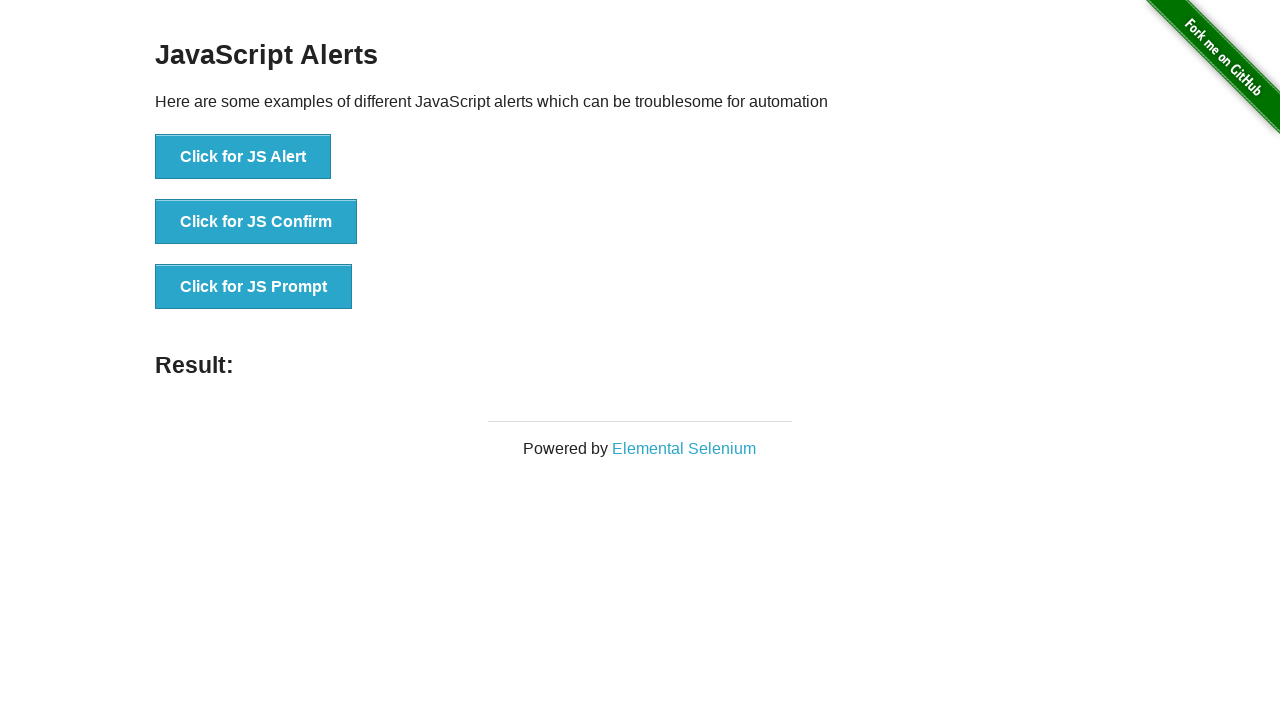

Clicked button to trigger JavaScript prompt alert at (254, 287) on xpath=//button[text()='Click for JS Prompt']
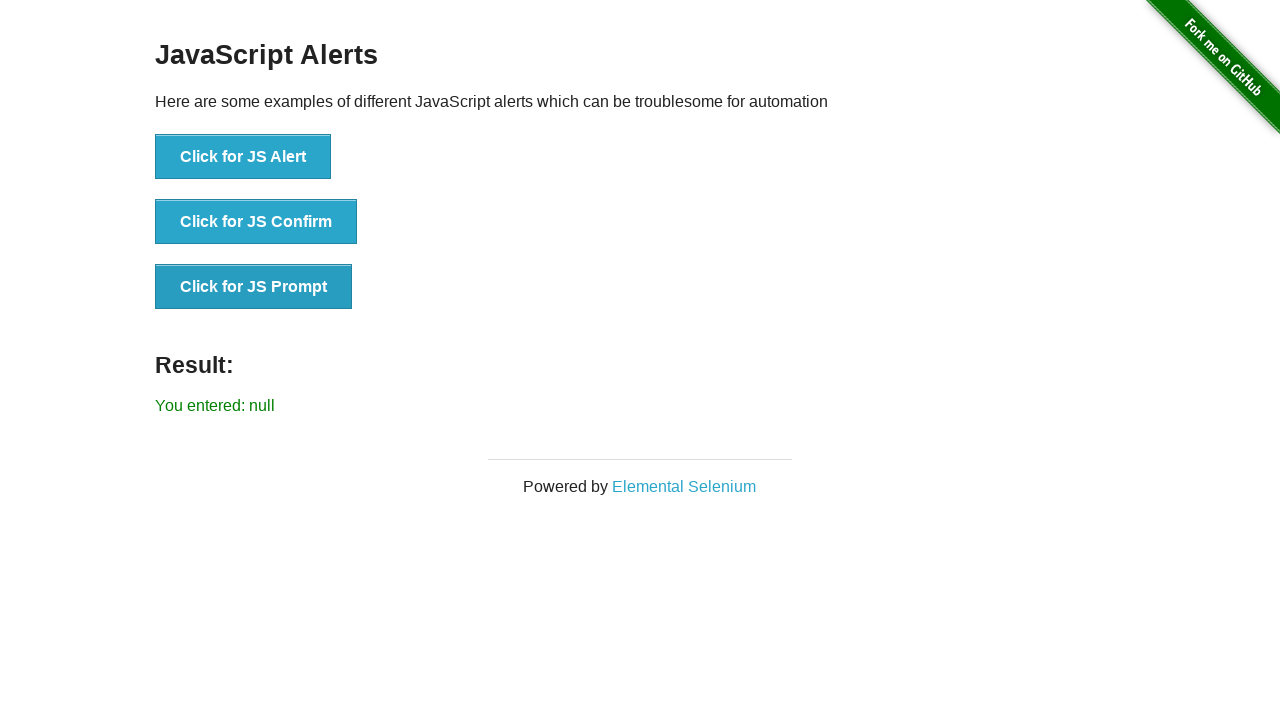

Set up dialog handler to dismiss alerts
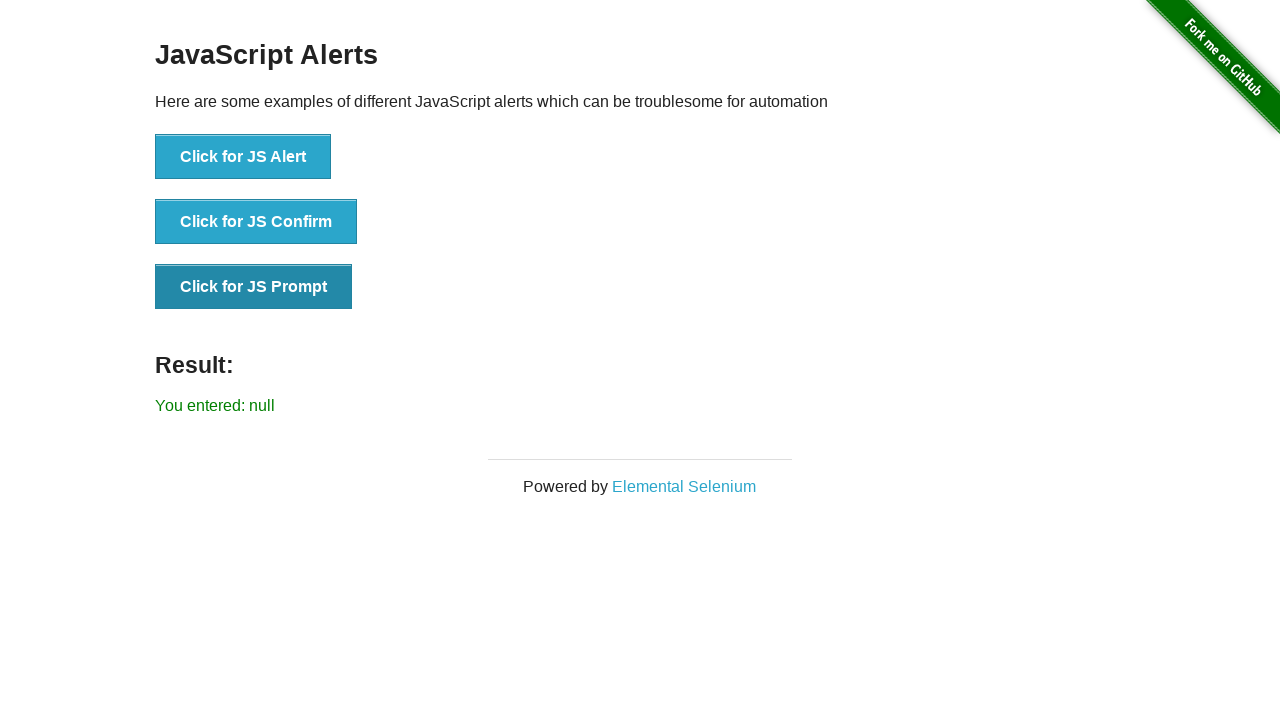

Set up one-time dialog handler to accept with text input
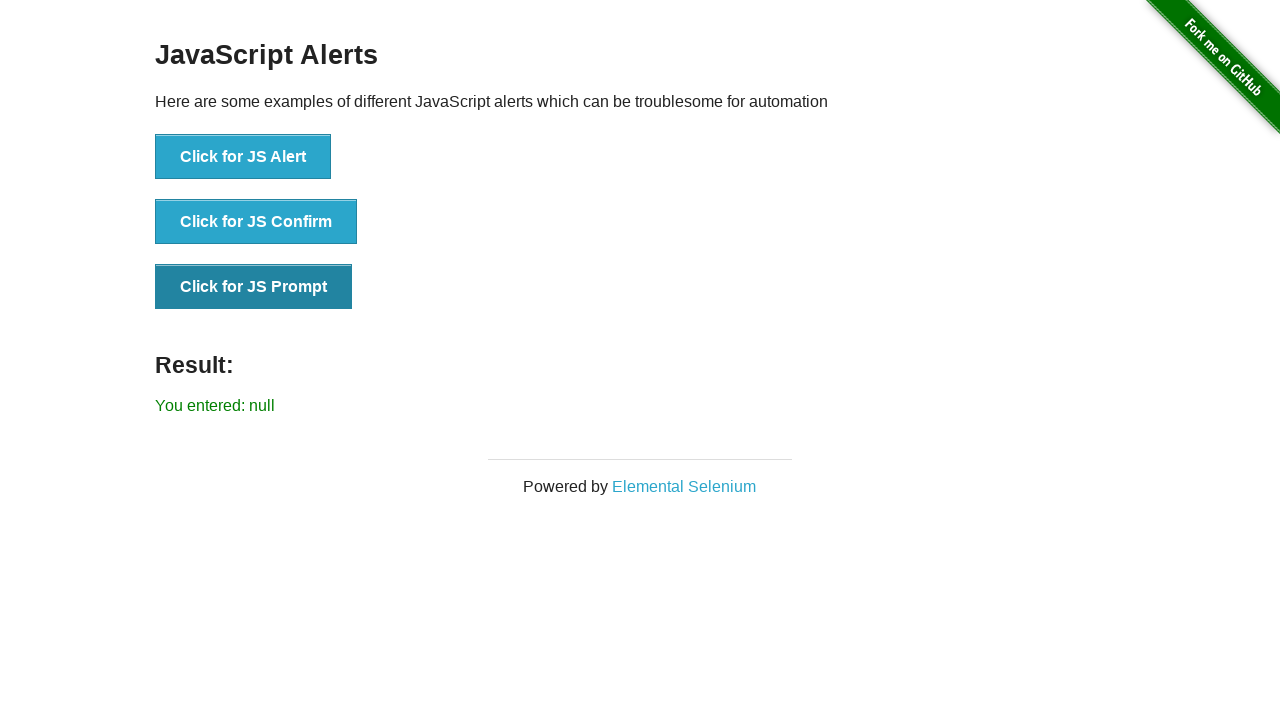

Clicked button to trigger JavaScript prompt alert and entered 'test input text' at (254, 287) on xpath=//button[text()='Click for JS Prompt']
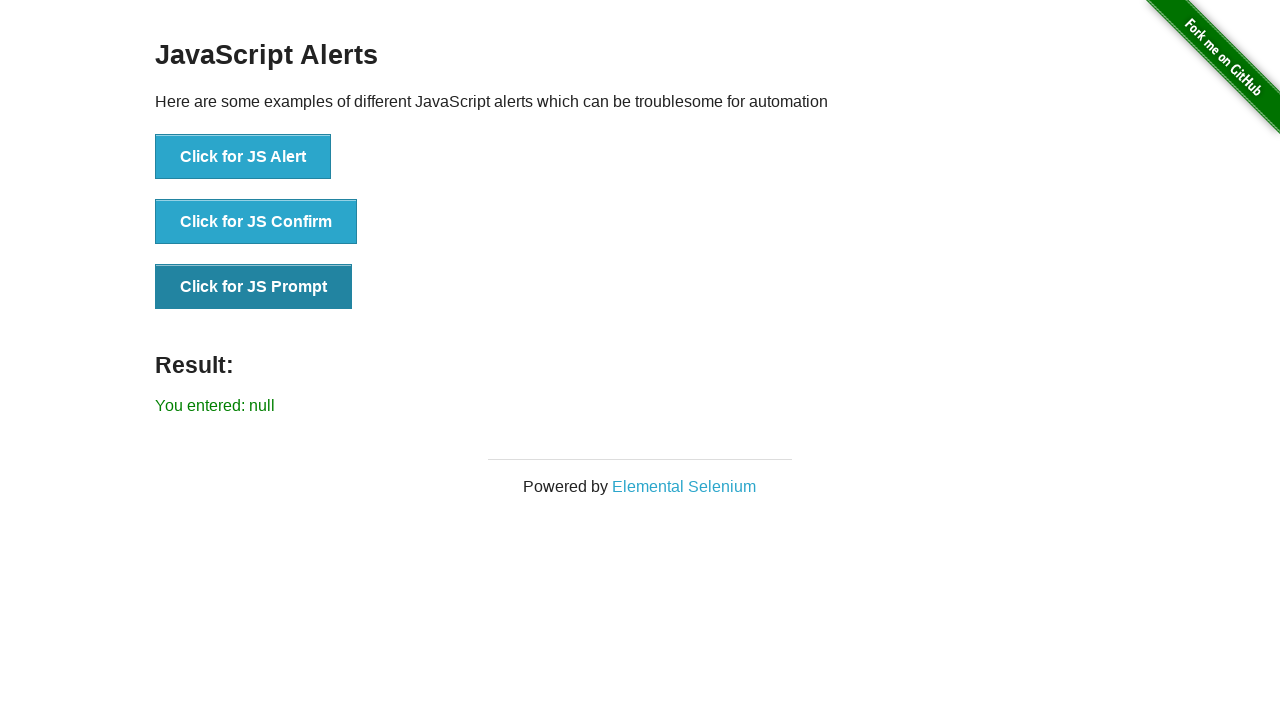

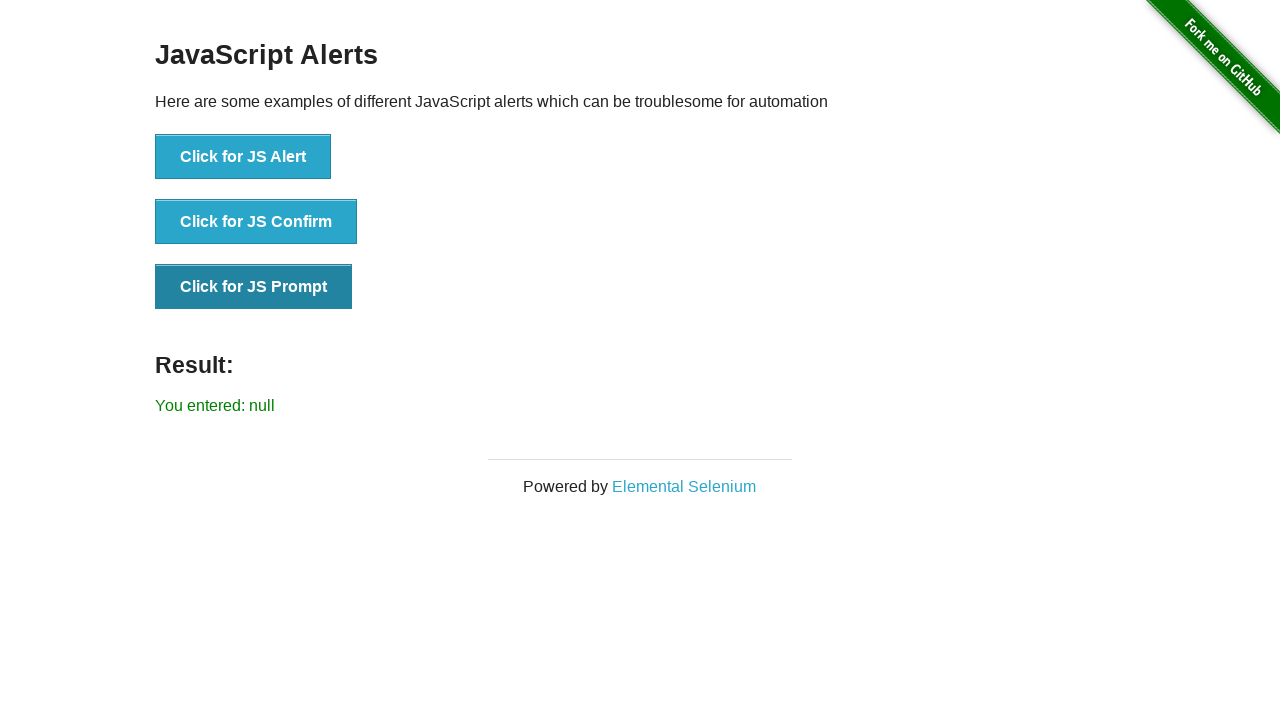